Tests that a todo item is removed when edited to an empty string

Starting URL: https://demo.playwright.dev/todomvc

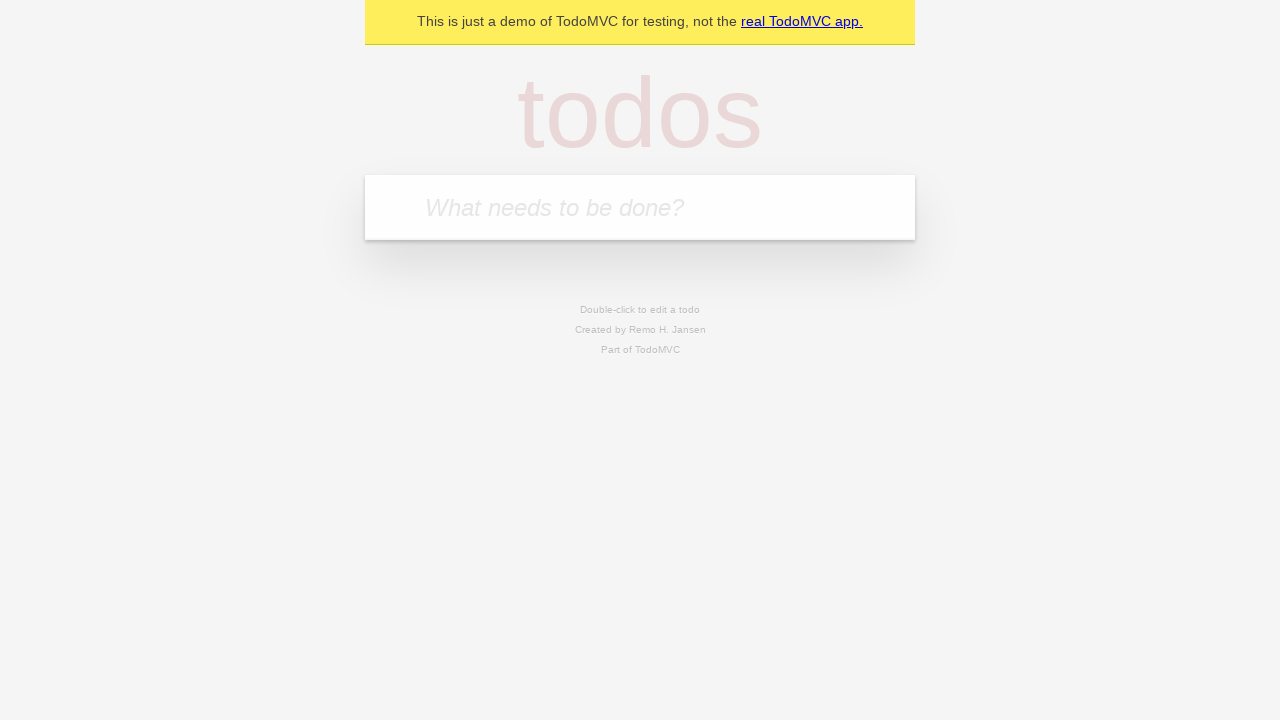

Filled input field with 'buy some cheese' on internal:attr=[placeholder="What needs to be done?"i]
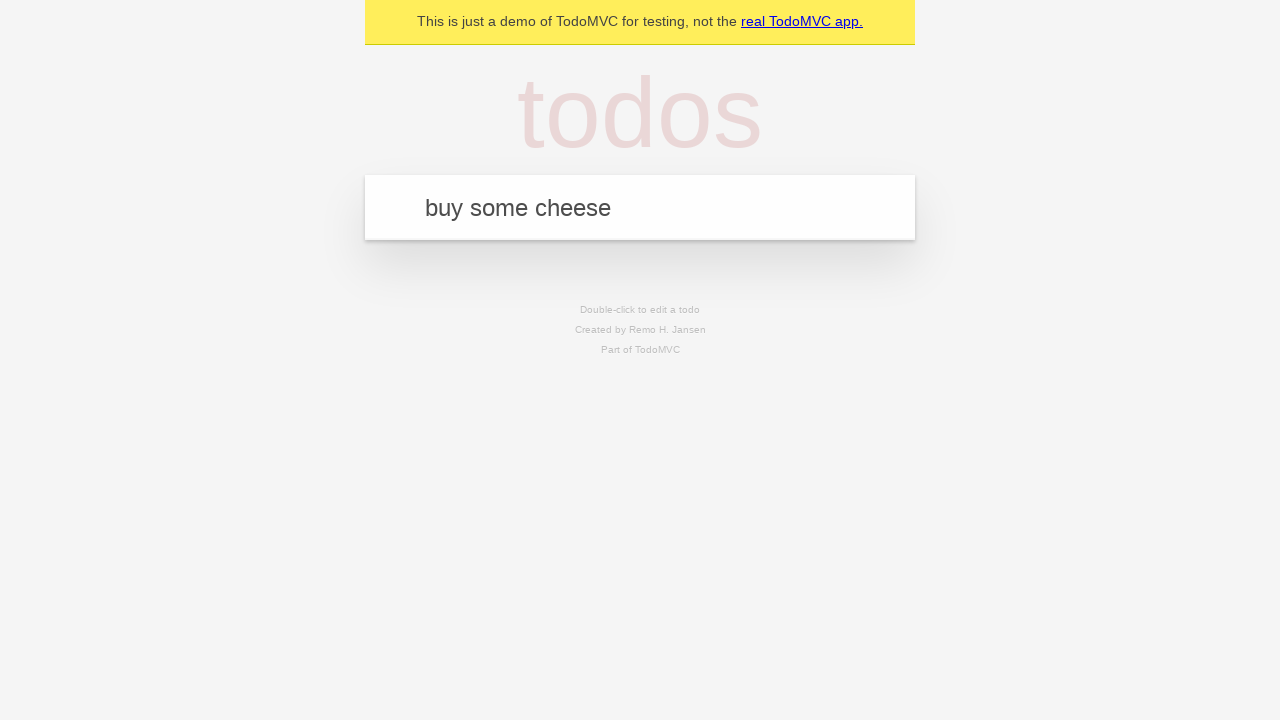

Pressed Enter to create first todo item on internal:attr=[placeholder="What needs to be done?"i]
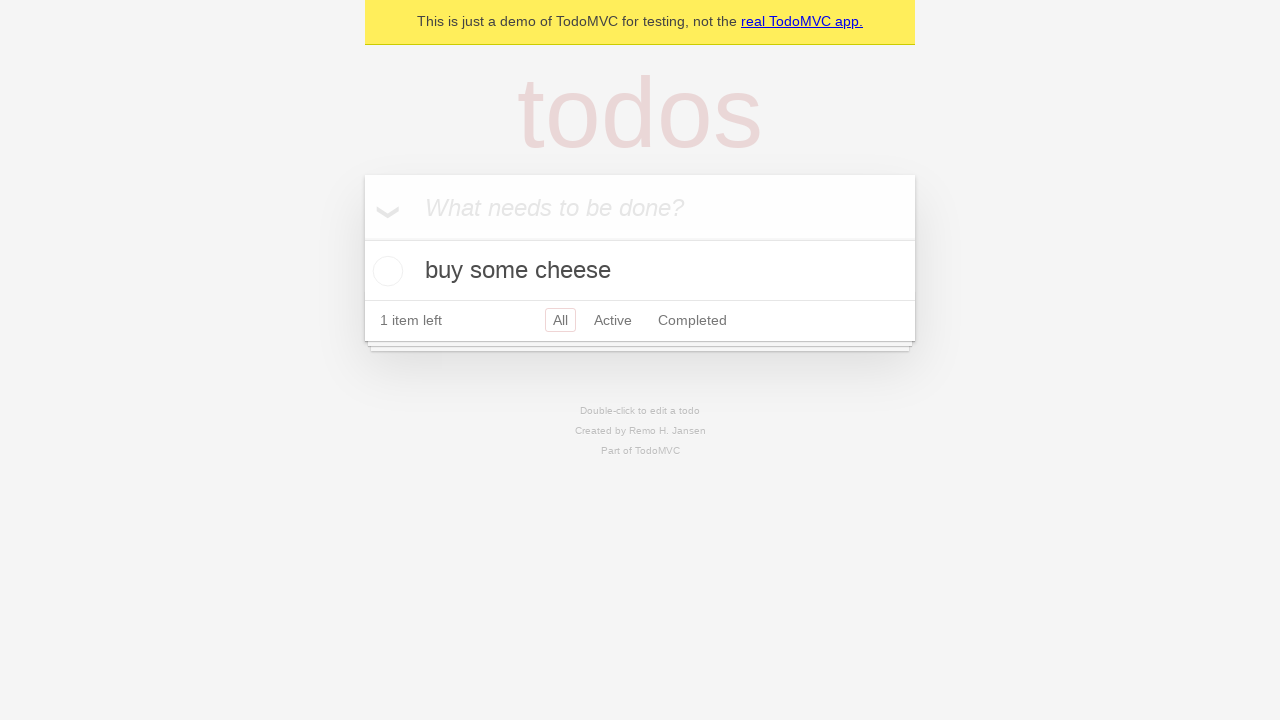

Filled input field with 'feed the cat' on internal:attr=[placeholder="What needs to be done?"i]
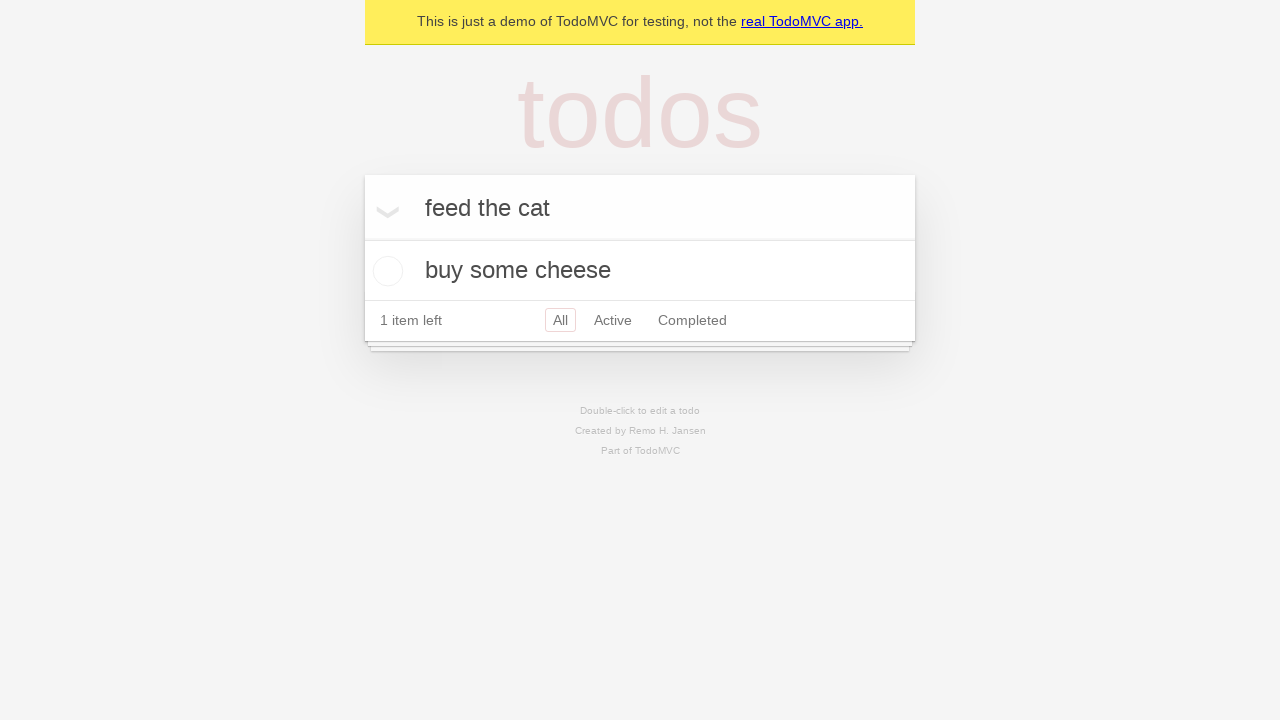

Pressed Enter to create second todo item on internal:attr=[placeholder="What needs to be done?"i]
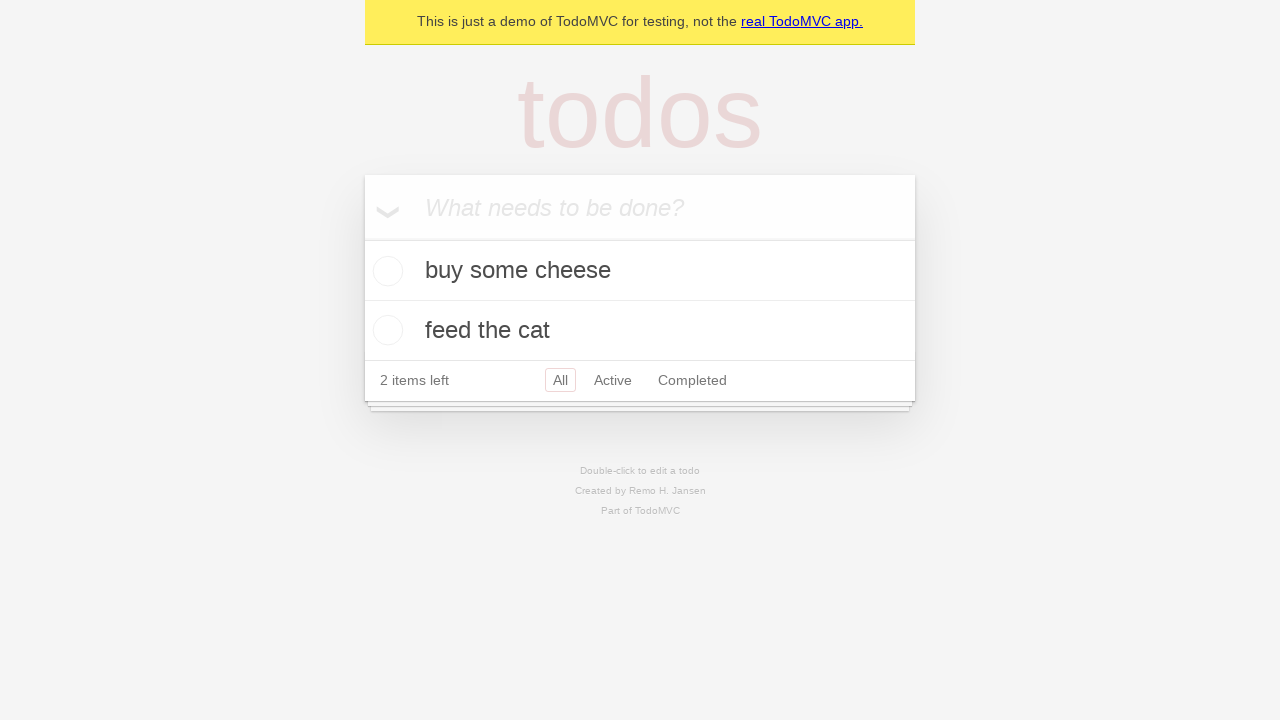

Filled input field with 'book a doctors appointment' on internal:attr=[placeholder="What needs to be done?"i]
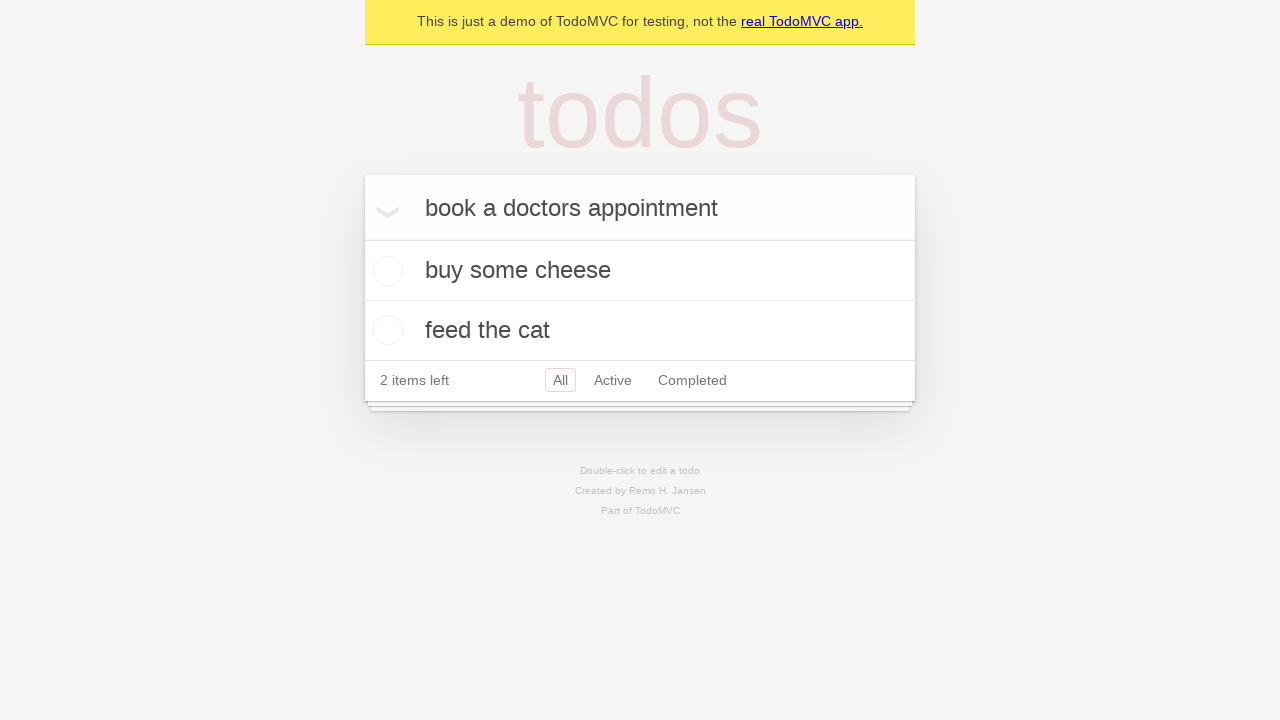

Pressed Enter to create third todo item on internal:attr=[placeholder="What needs to be done?"i]
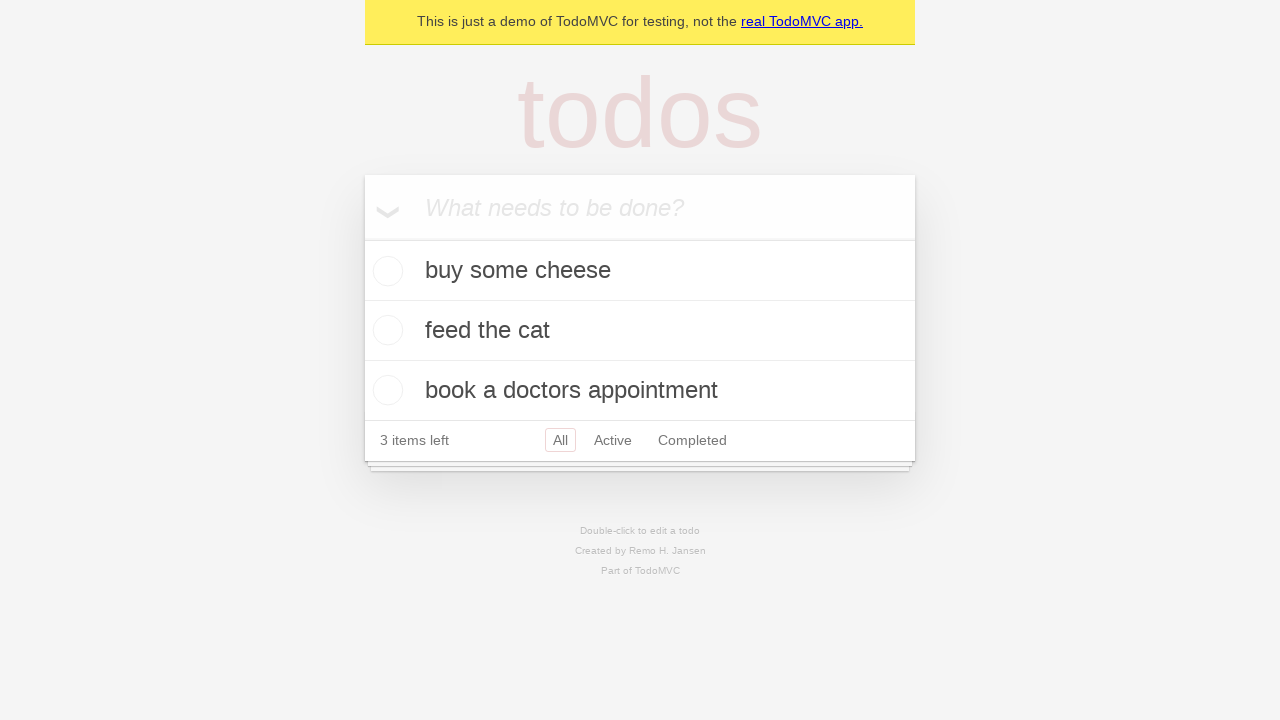

Double-clicked second todo item to enter edit mode at (640, 331) on internal:testid=[data-testid="todo-item"s] >> nth=1
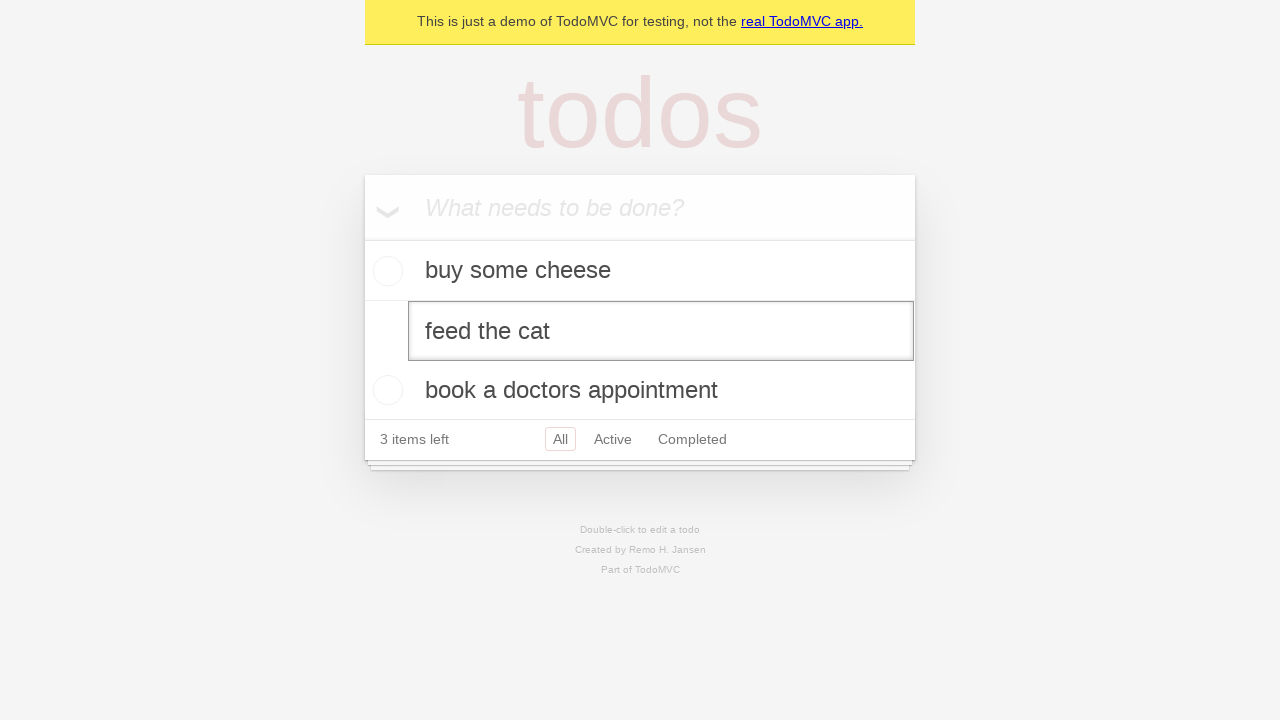

Cleared the text in the edit field on internal:testid=[data-testid="todo-item"s] >> nth=1 >> internal:role=textbox[nam
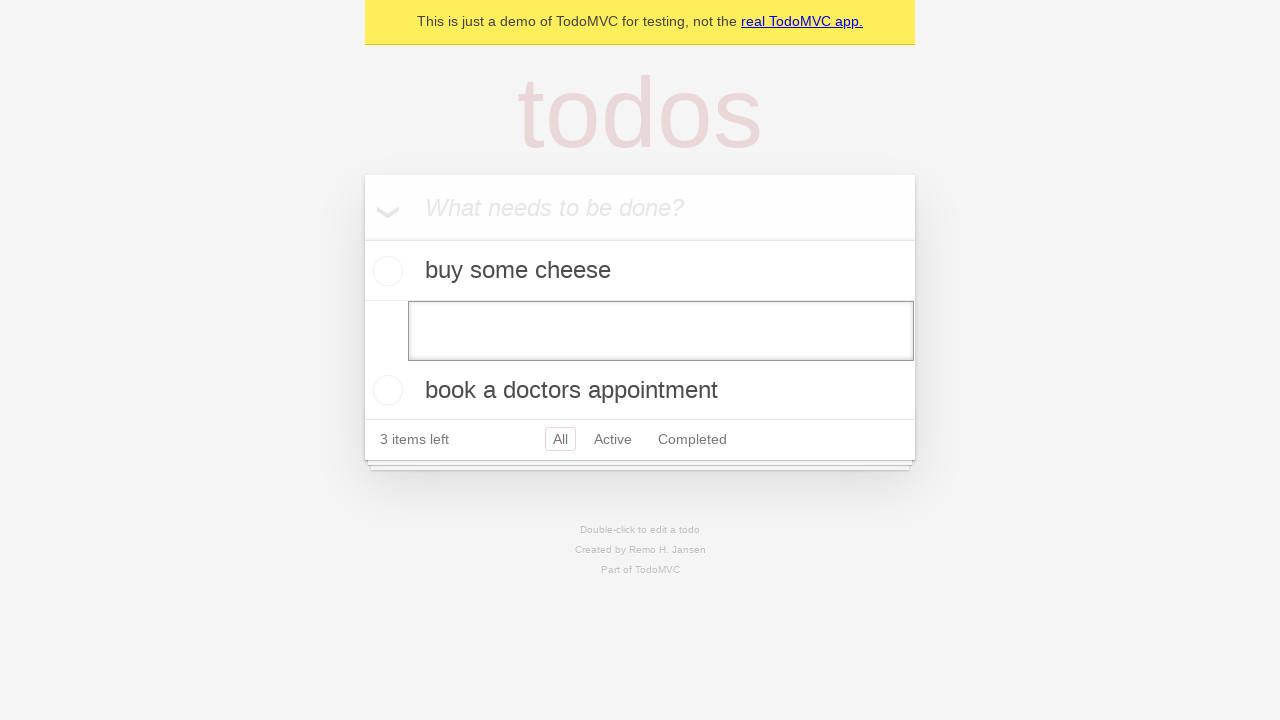

Pressed Enter to save empty text and remove the todo item on internal:testid=[data-testid="todo-item"s] >> nth=1 >> internal:role=textbox[nam
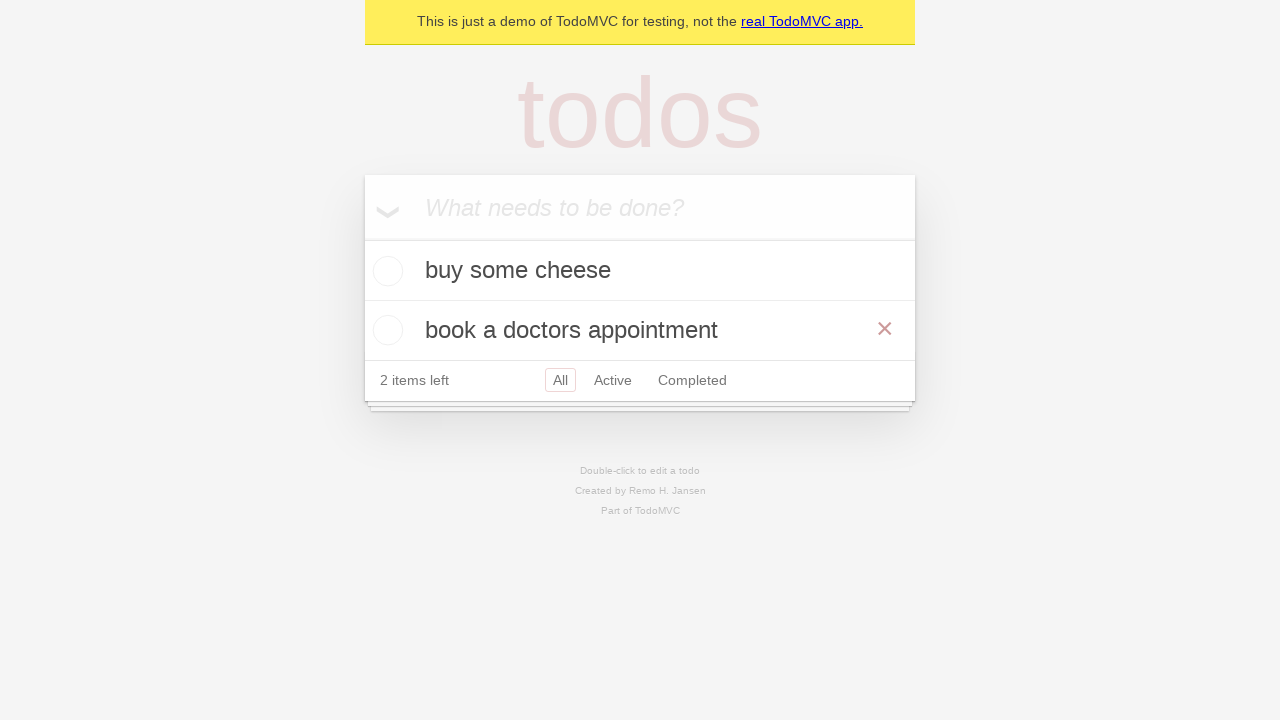

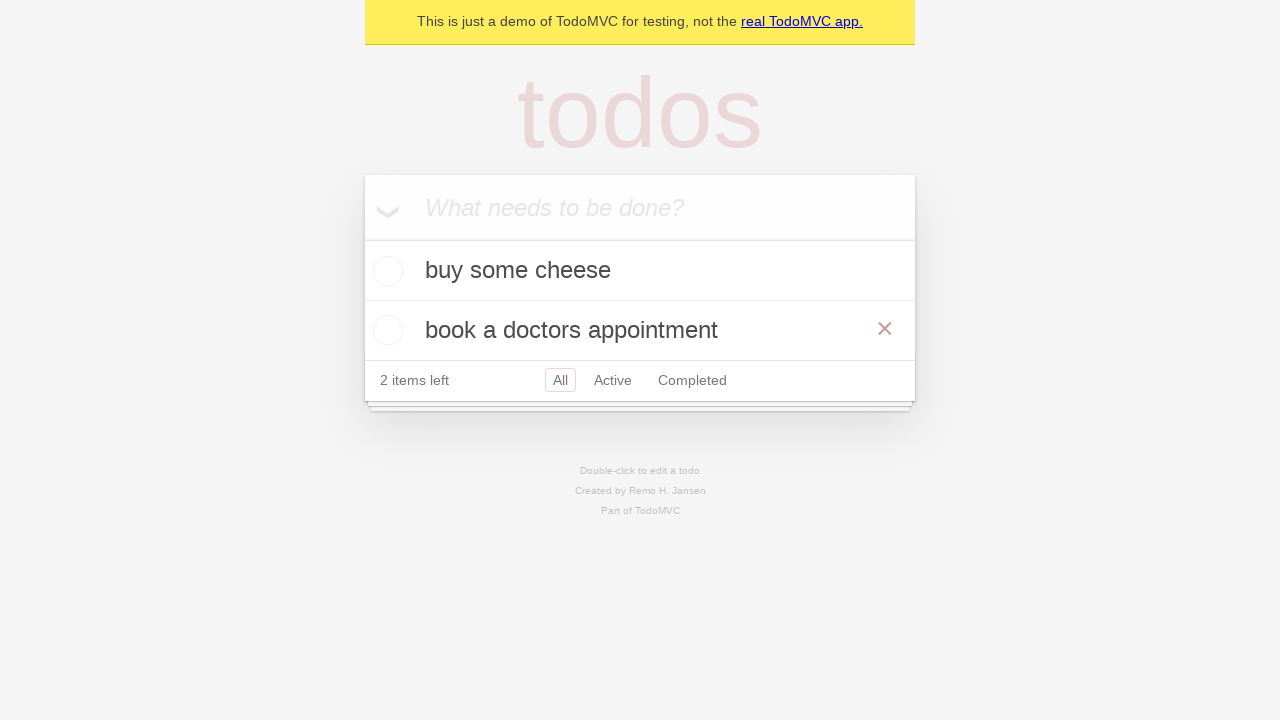